Navigates to a Selenium practice site and clicks on a confirm box element to test interaction with dialog/confirmation functionality.

Starting URL: https://chandanachaitanya.github.io/selenium-practice-site/

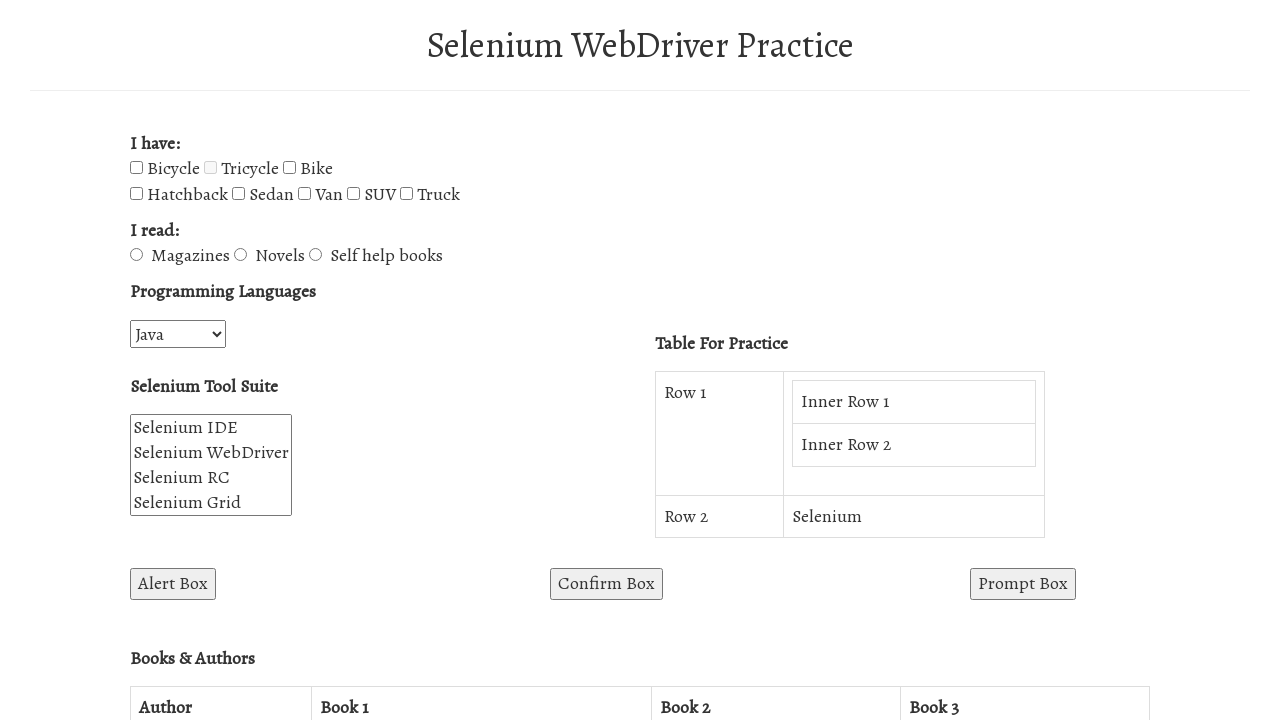

Waited for page to load - DOM content loaded
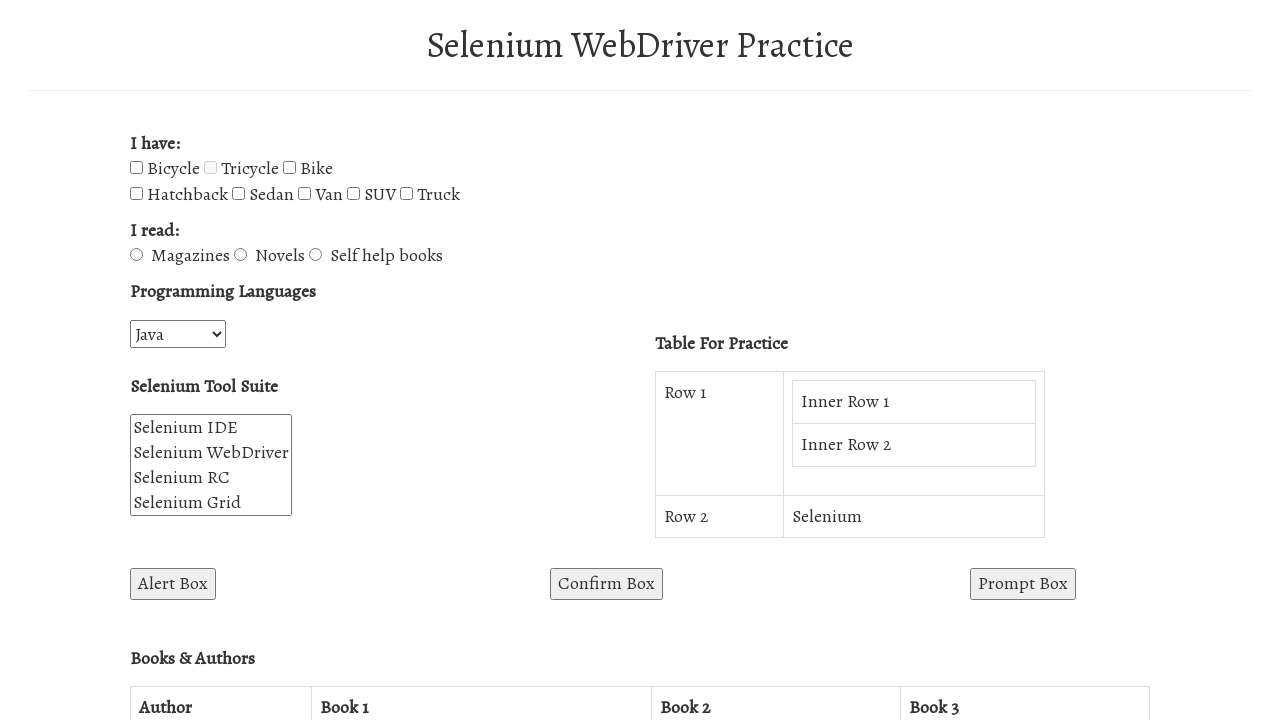

Clicked on the confirm box element to trigger confirmation dialog at (606, 584) on #confirmBox
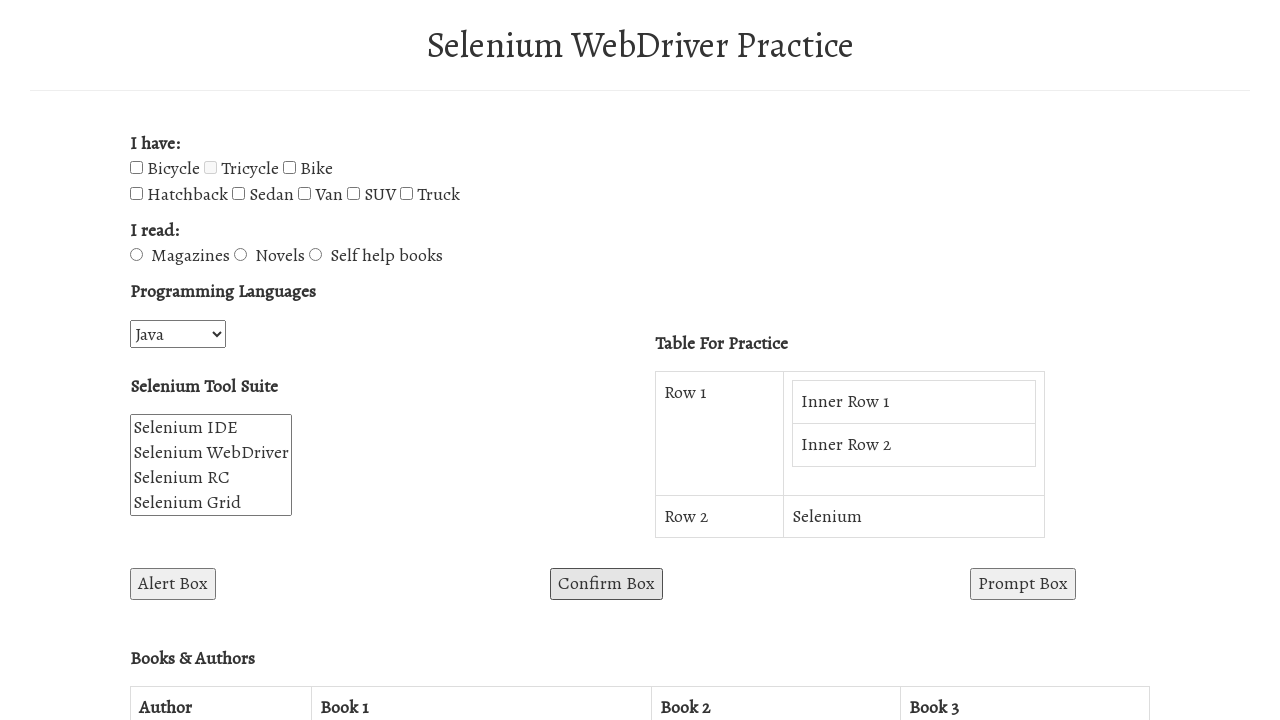

Waited 1 second for dialog response
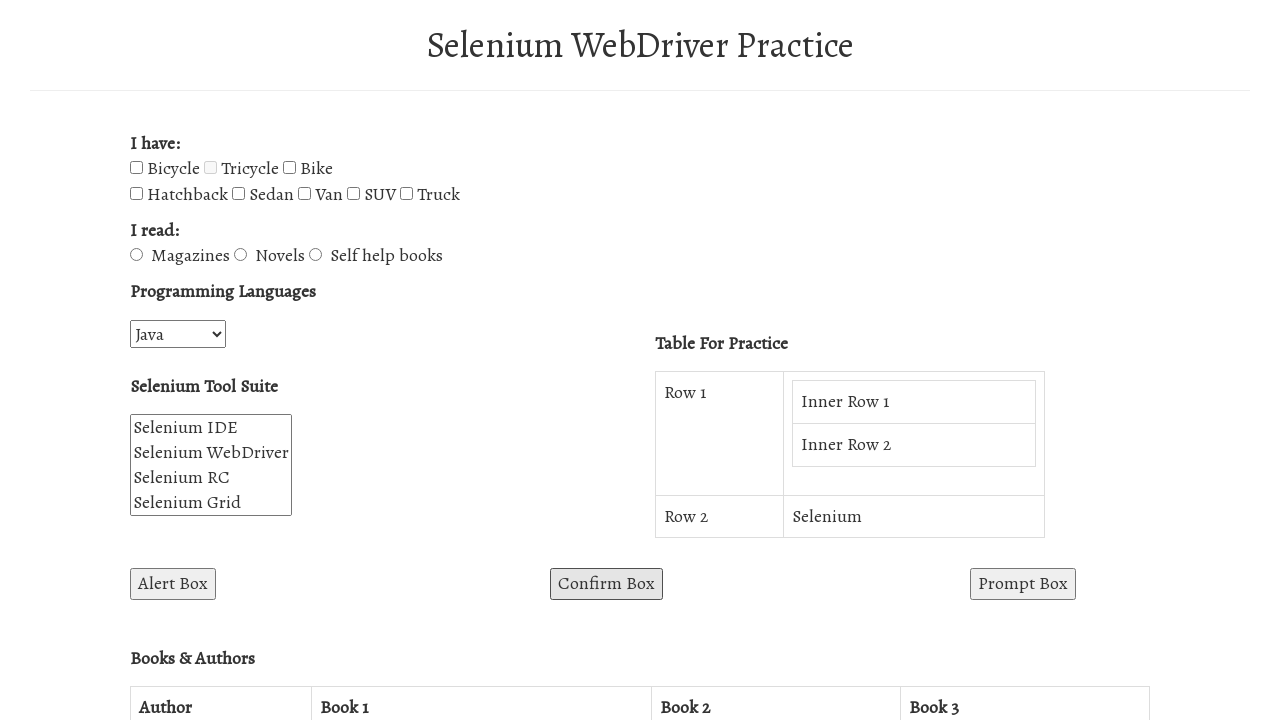

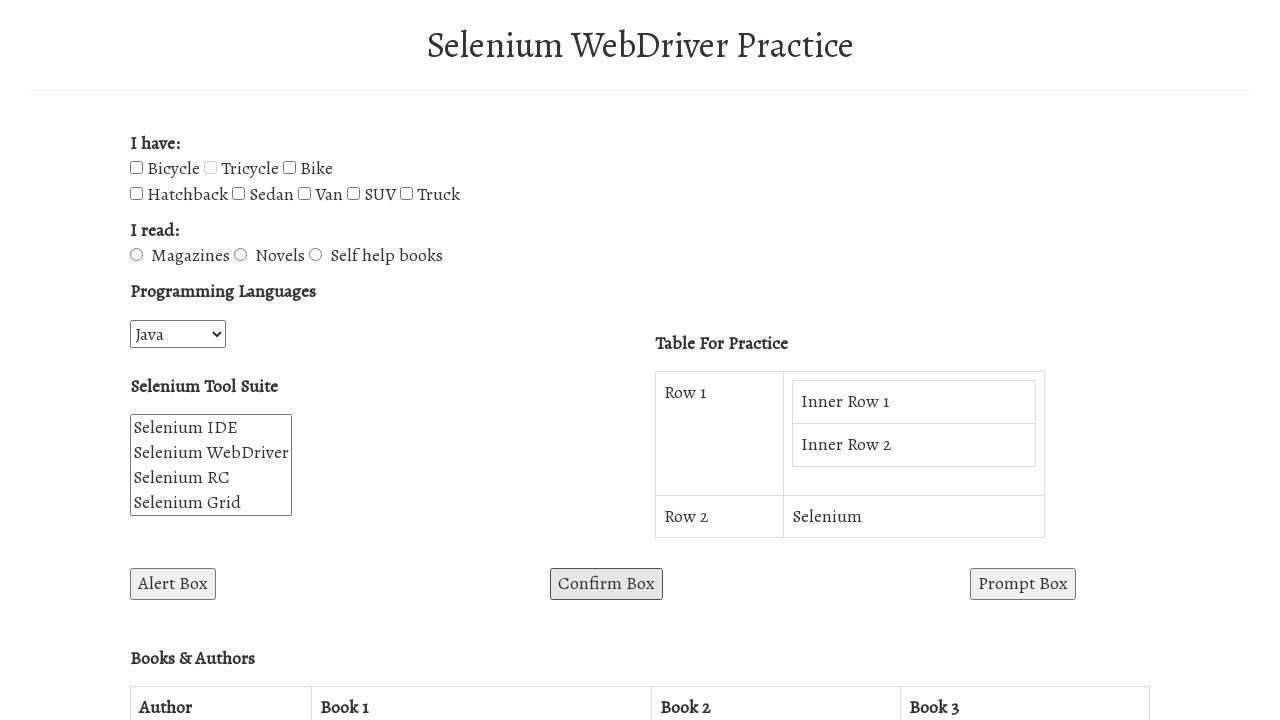